Tests mouse hover action on the "Our Locations" navigation menu element to trigger dropdown display

Starting URL: https://www.mountsinai.org/

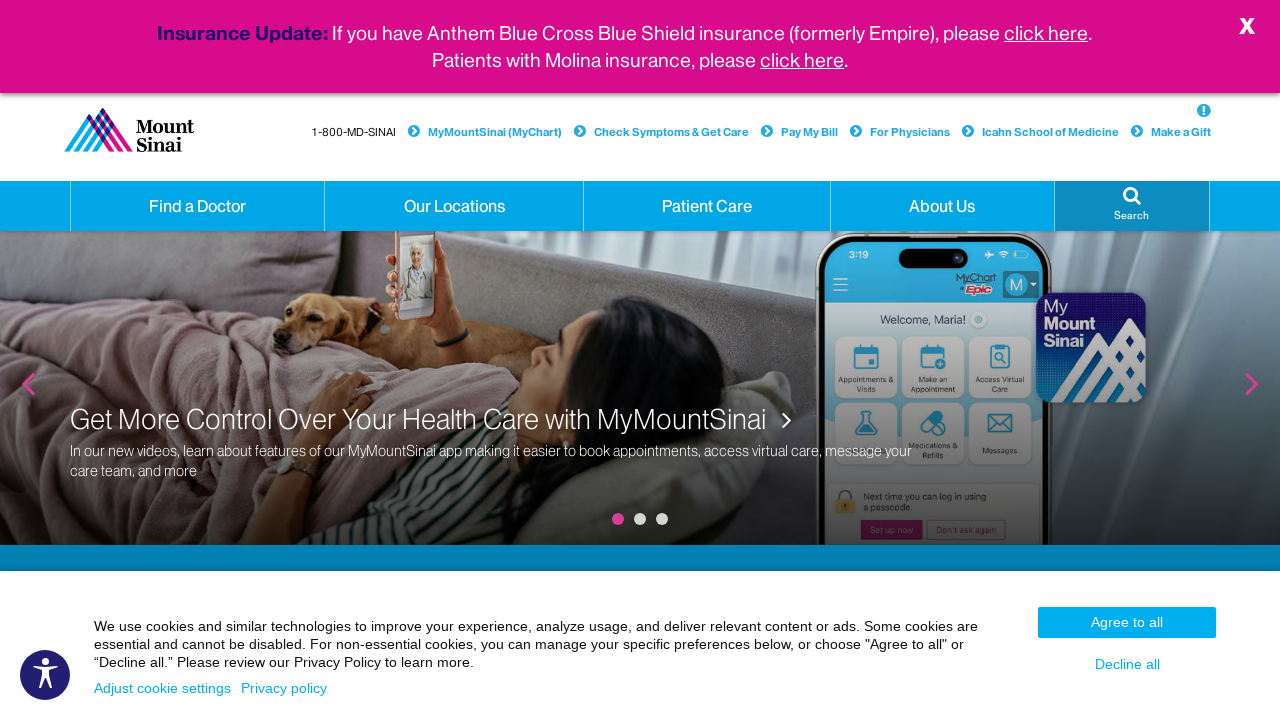

Hovered over 'Our Locations' navigation menu element at (454, 206) on xpath=//a[normalize-space(text())='Our Locations' and @class='hidden-xs dropdown
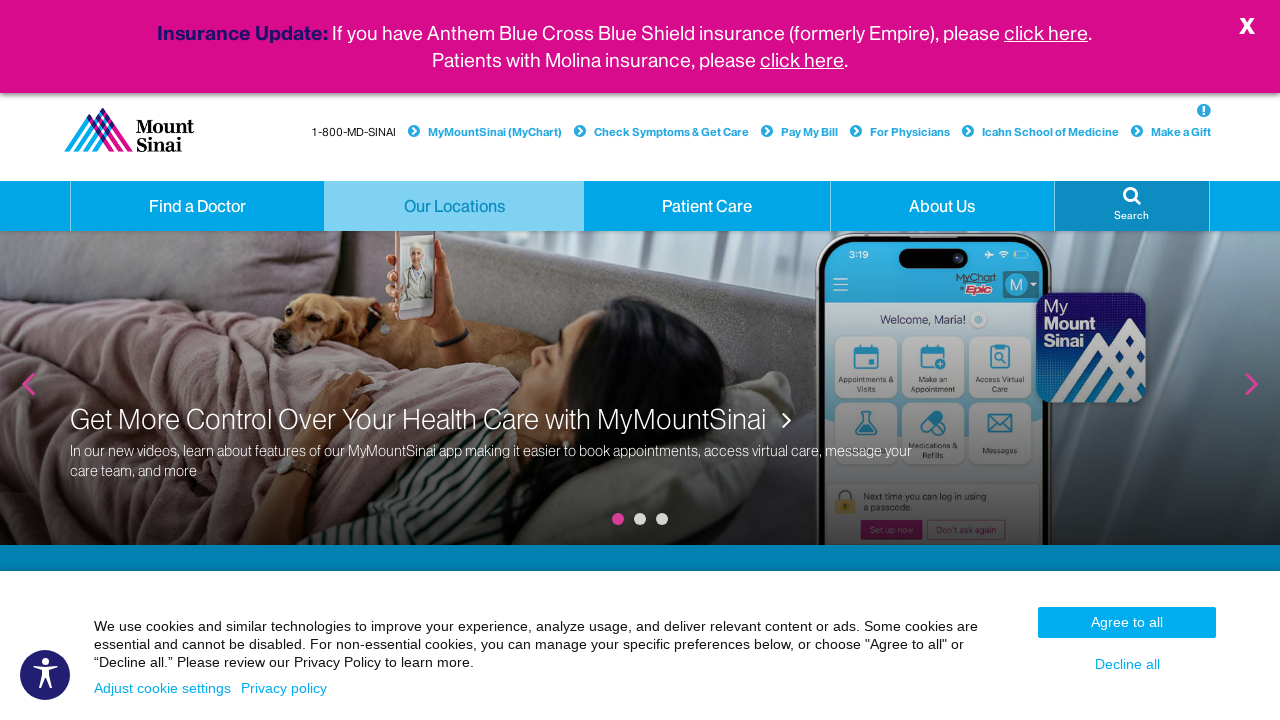

Waited 2 seconds to observe dropdown display from hover effect
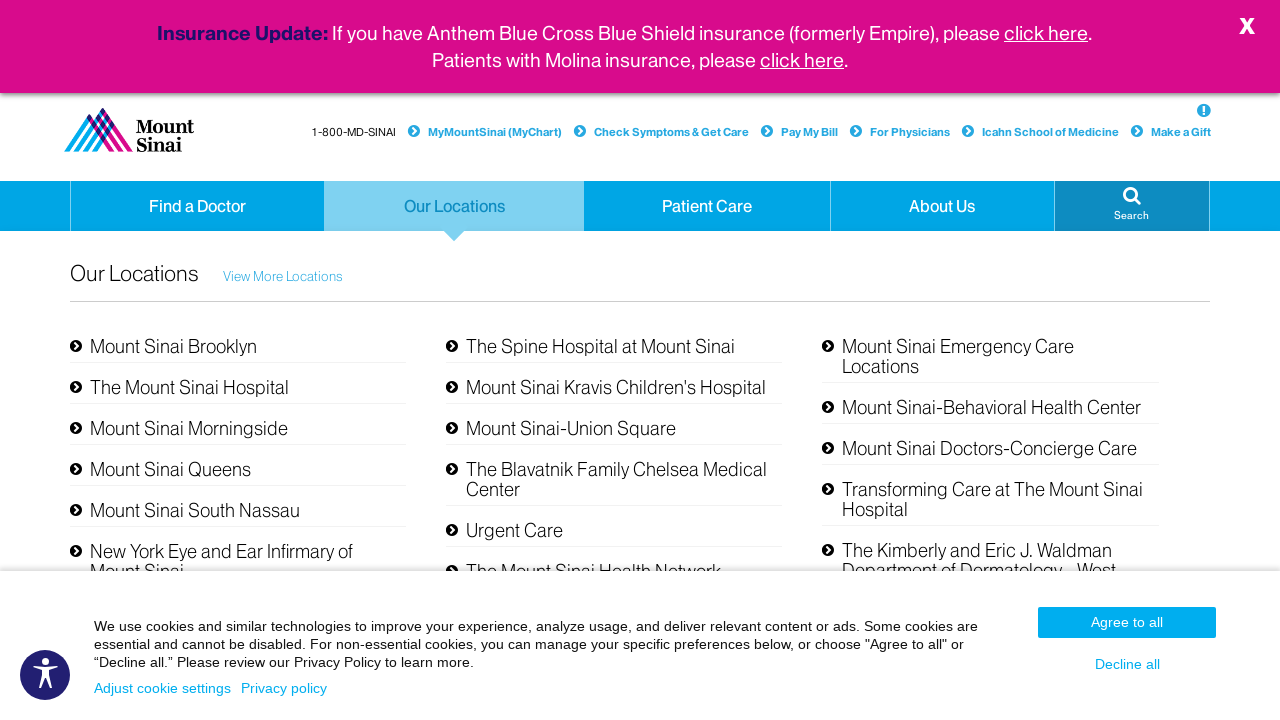

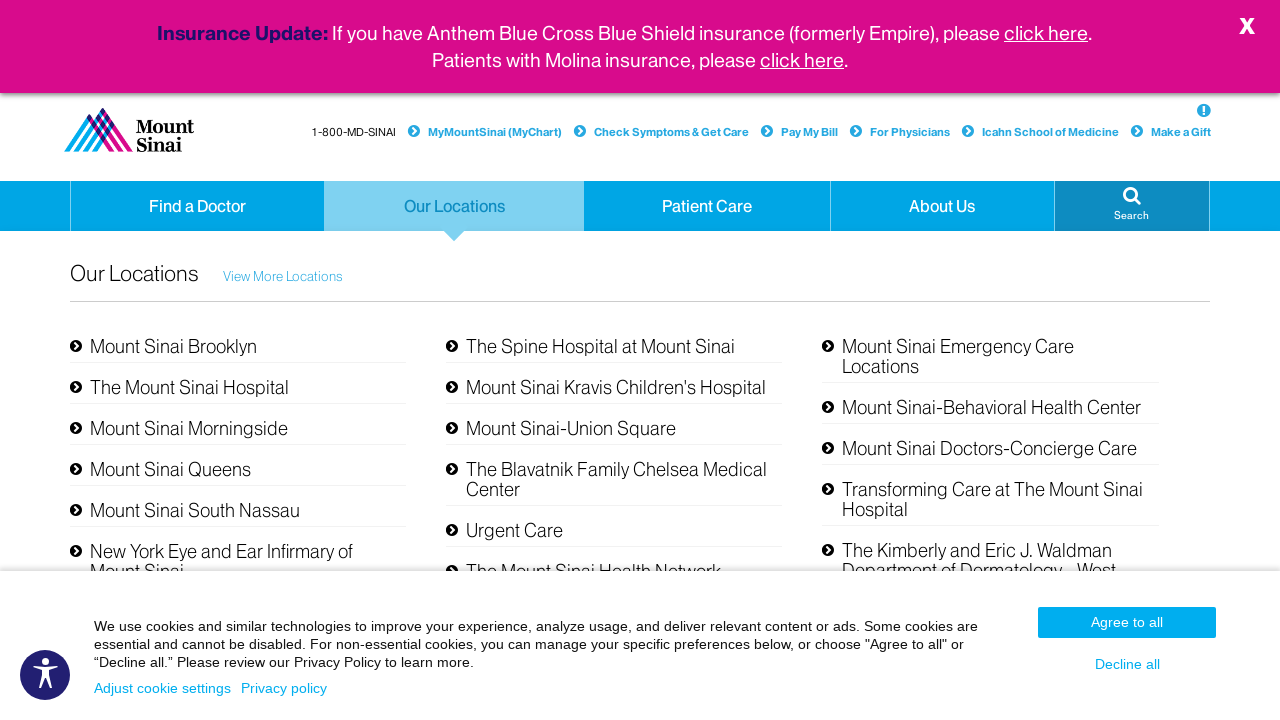